Tests selecting "1 Day" paste expiration option from the dropdown on Pastebin homepage

Starting URL: https://pastebin.com

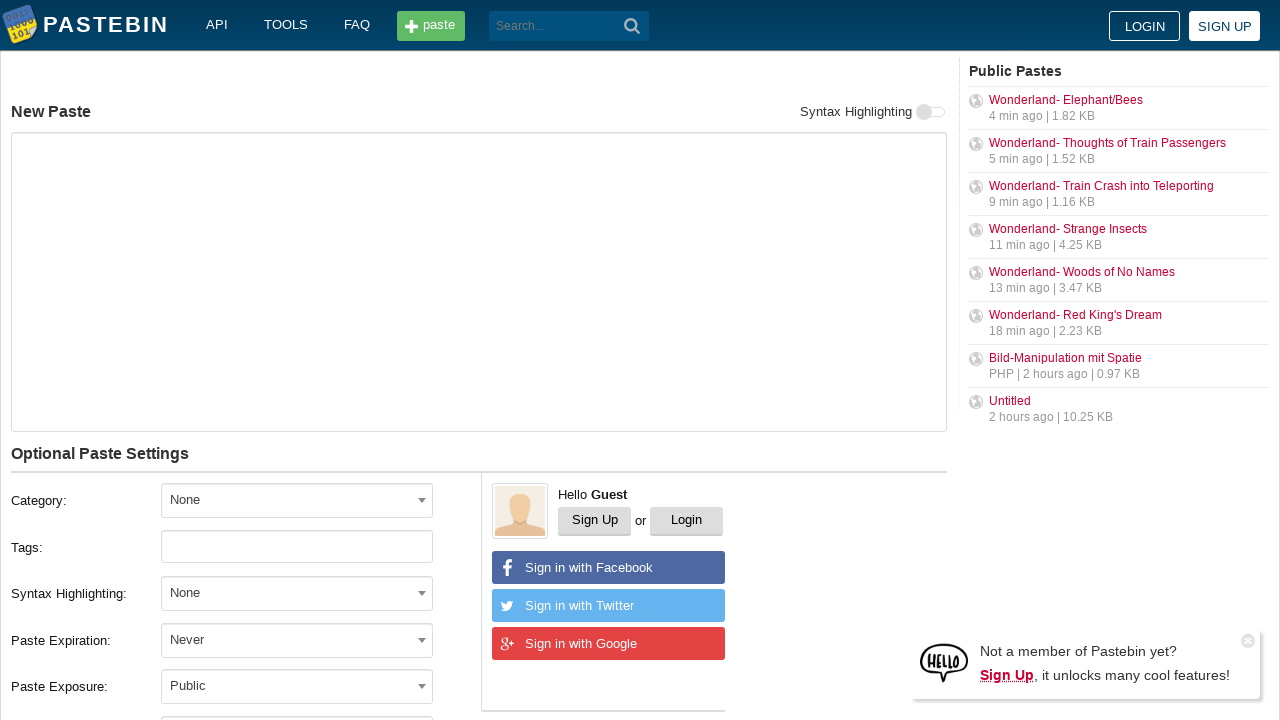

Clicked paste expiration dropdown at (311, 640) on xpath=//label[text()='Paste Expiration:']/following-sibling::div
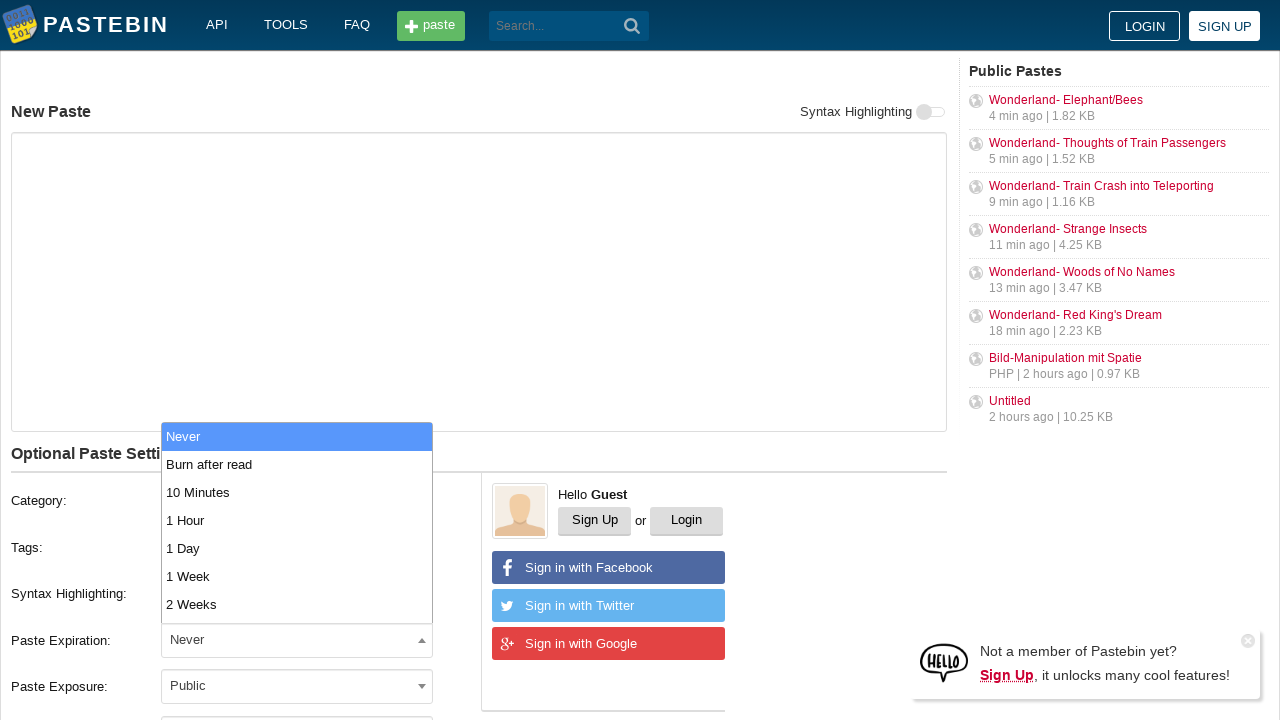

Selected '1 Day' option from dropdown at (297, 548) on xpath=//span[@class='select2-results']//li[text()='1 Day']
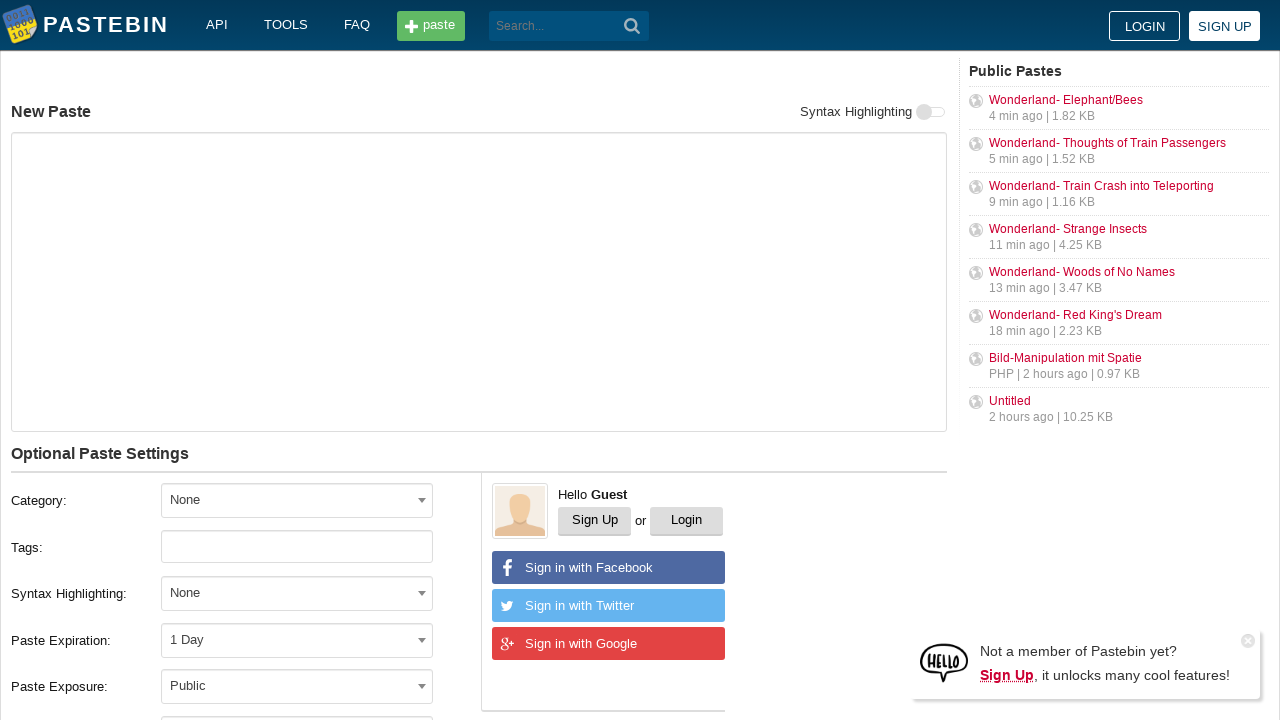

Verified '1 Day' paste expiration option is selected
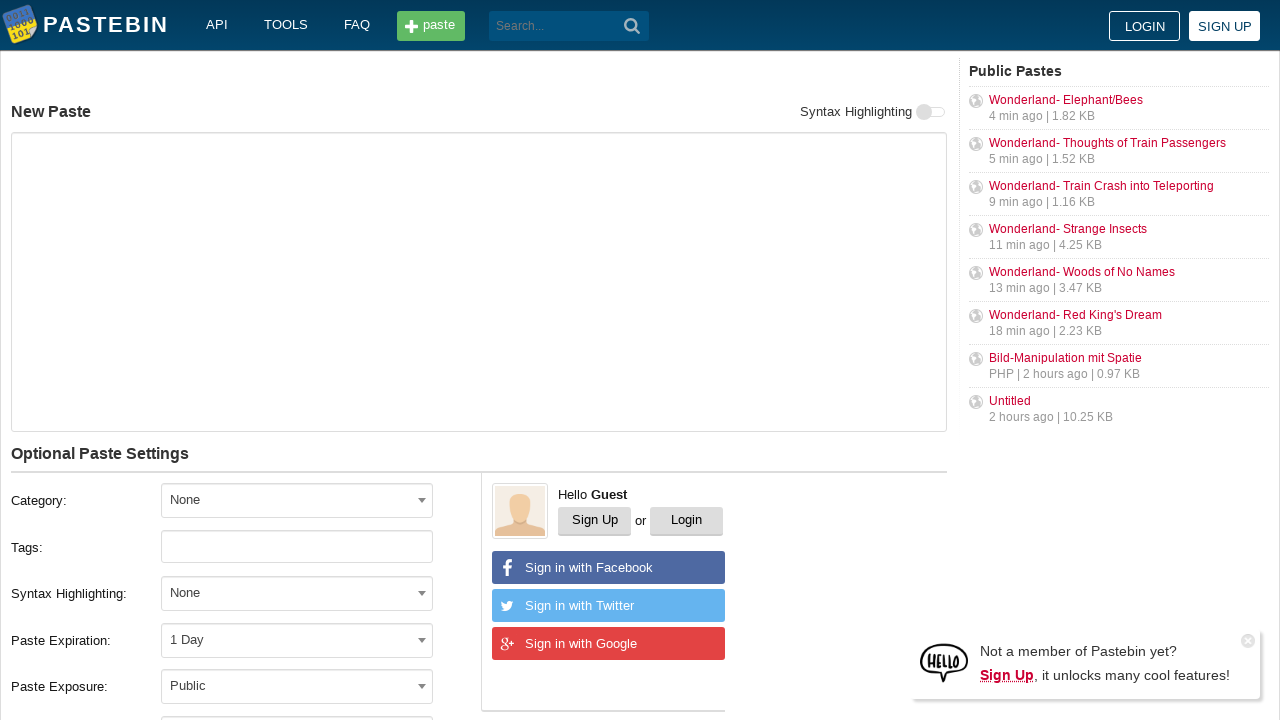

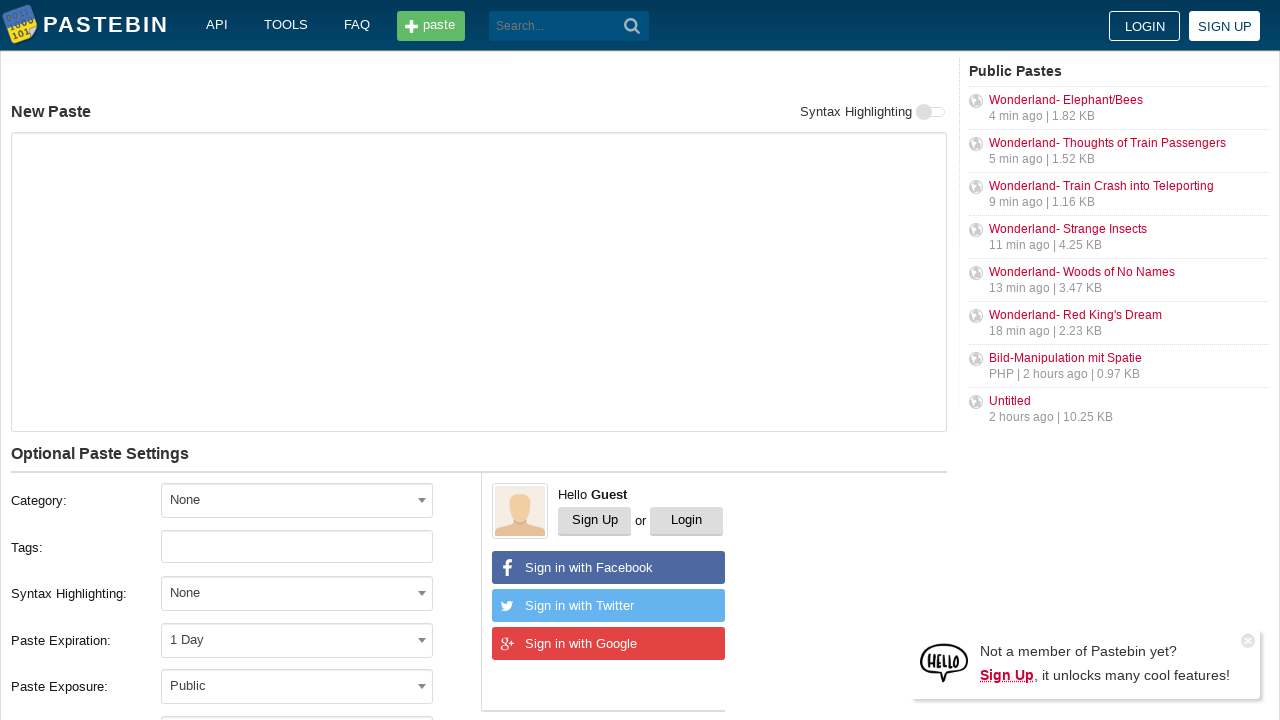